Tests infinite scroll functionality on a news website by scrolling down the page multiple times to trigger lazy loading of additional content

Starting URL: https://lite.baomoi.com/

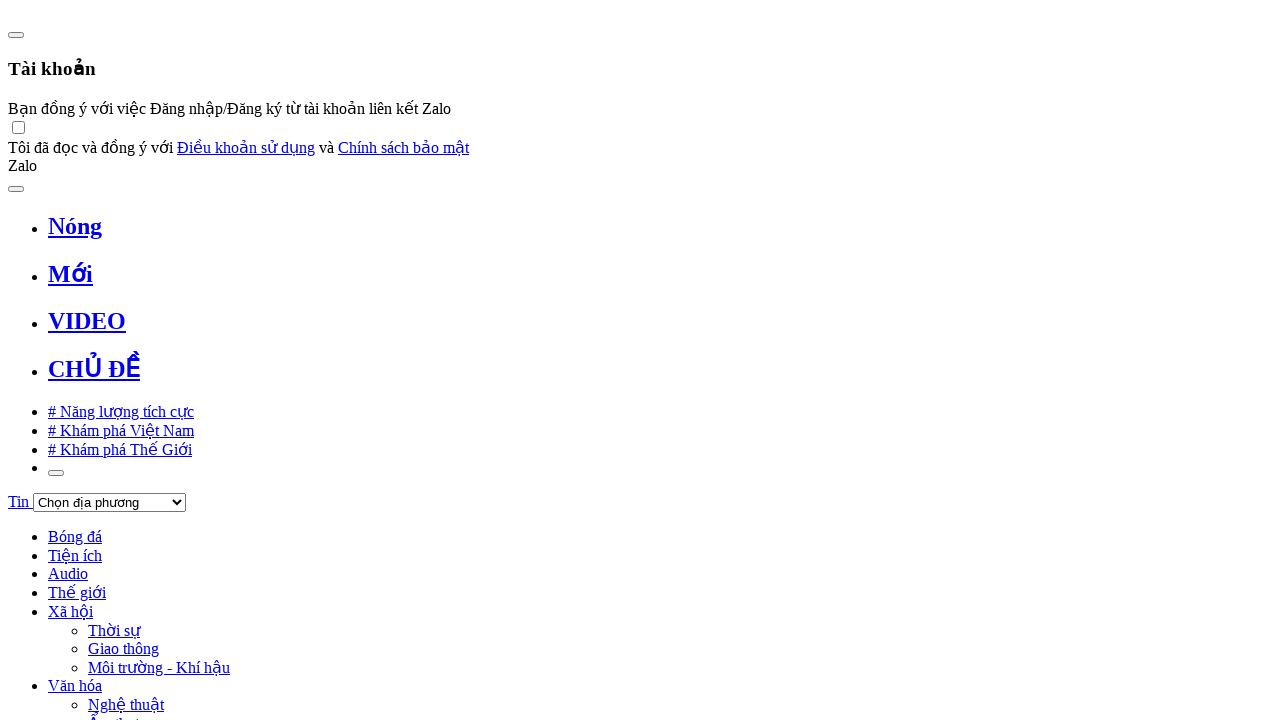

Pressed End key to scroll to bottom (iteration 1/15)
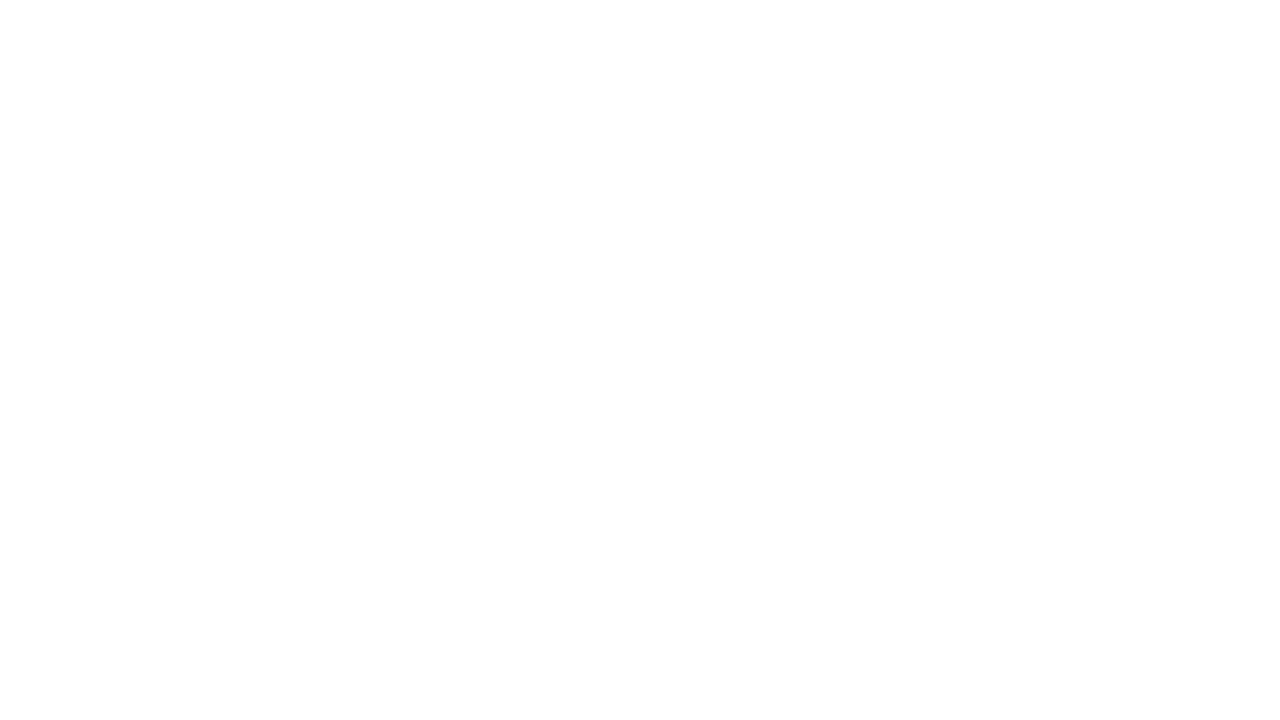

Waited 2 seconds for content to load after scroll (iteration 1/15)
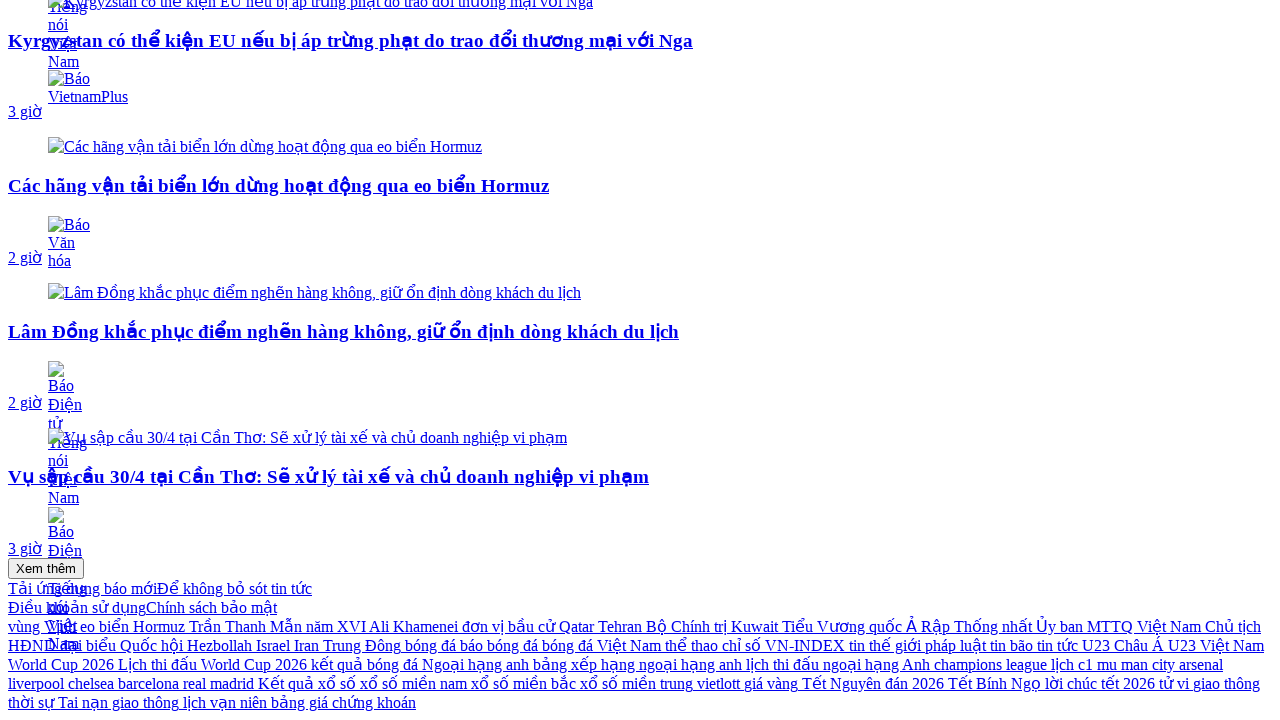

Pressed End key to scroll to bottom (iteration 2/15)
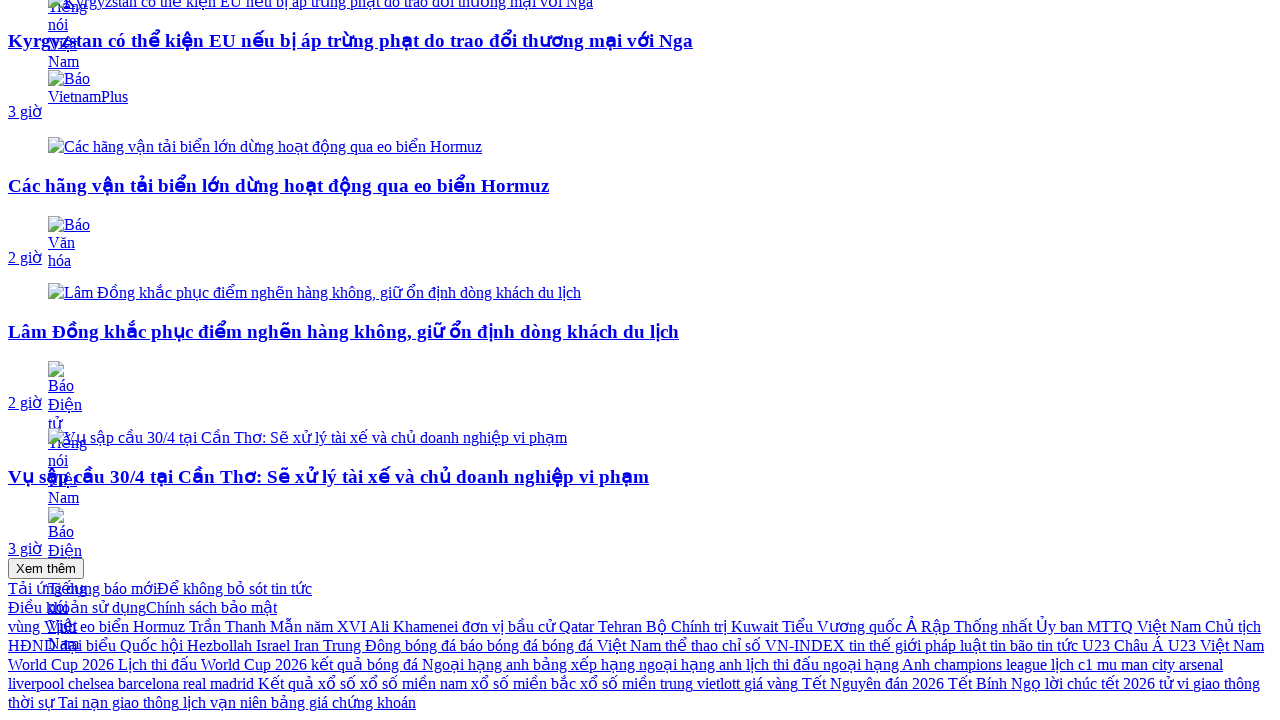

Waited 2 seconds for content to load after scroll (iteration 2/15)
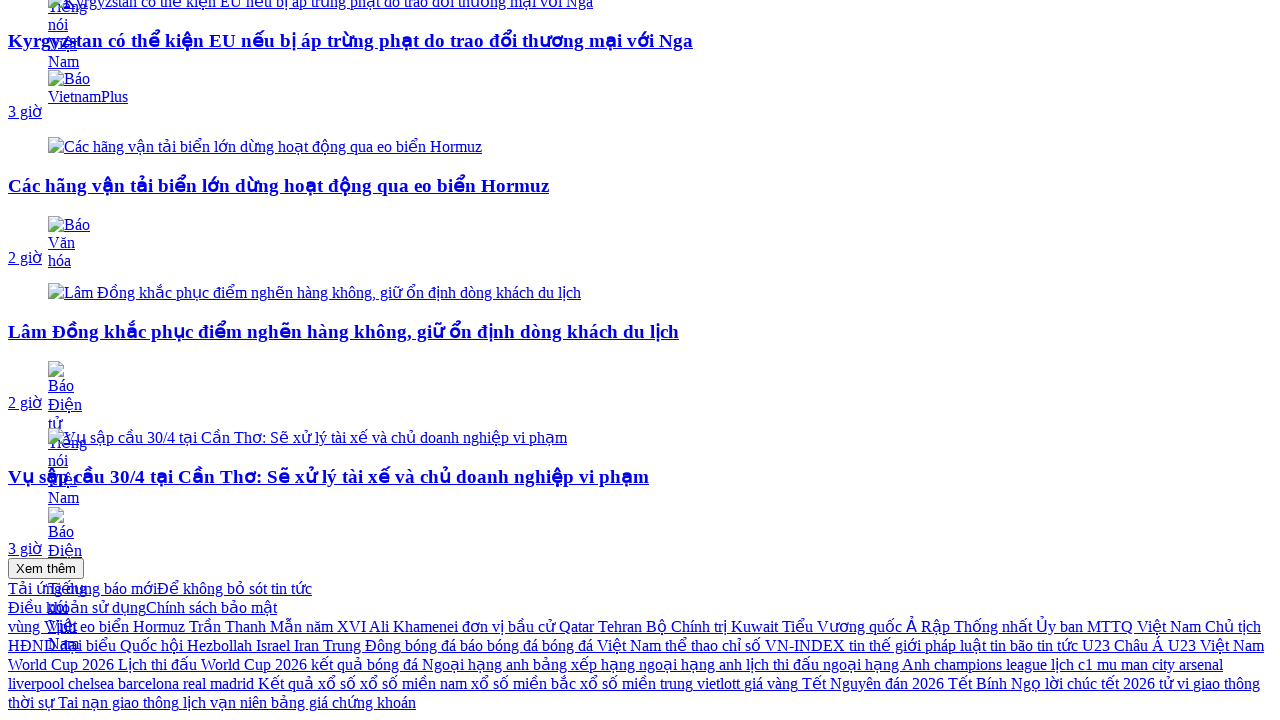

Pressed End key to scroll to bottom (iteration 3/15)
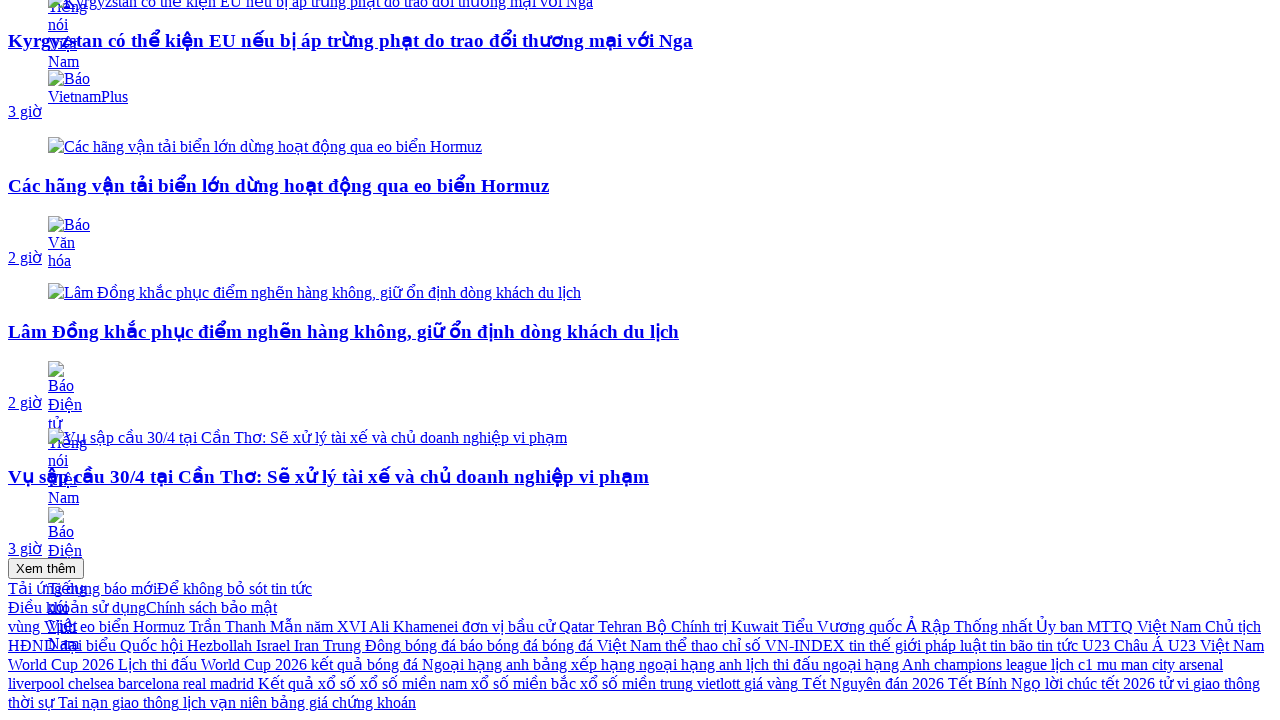

Waited 2 seconds for content to load after scroll (iteration 3/15)
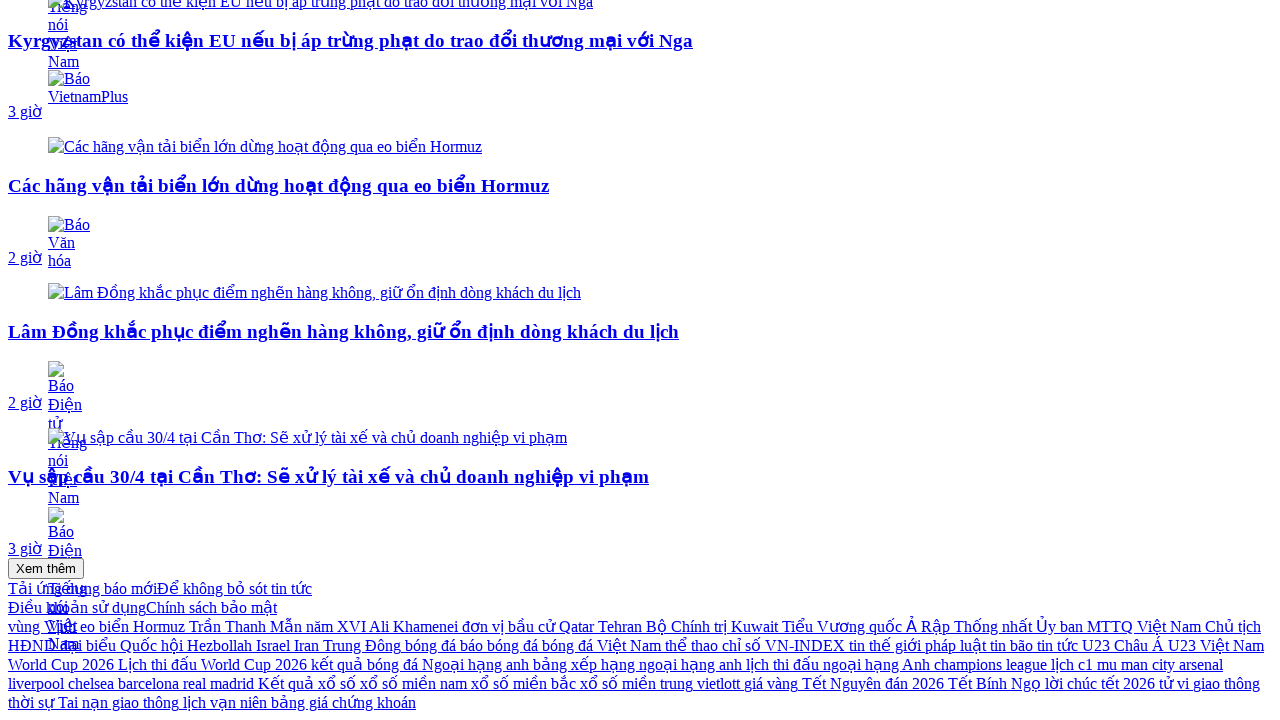

Pressed End key to scroll to bottom (iteration 4/15)
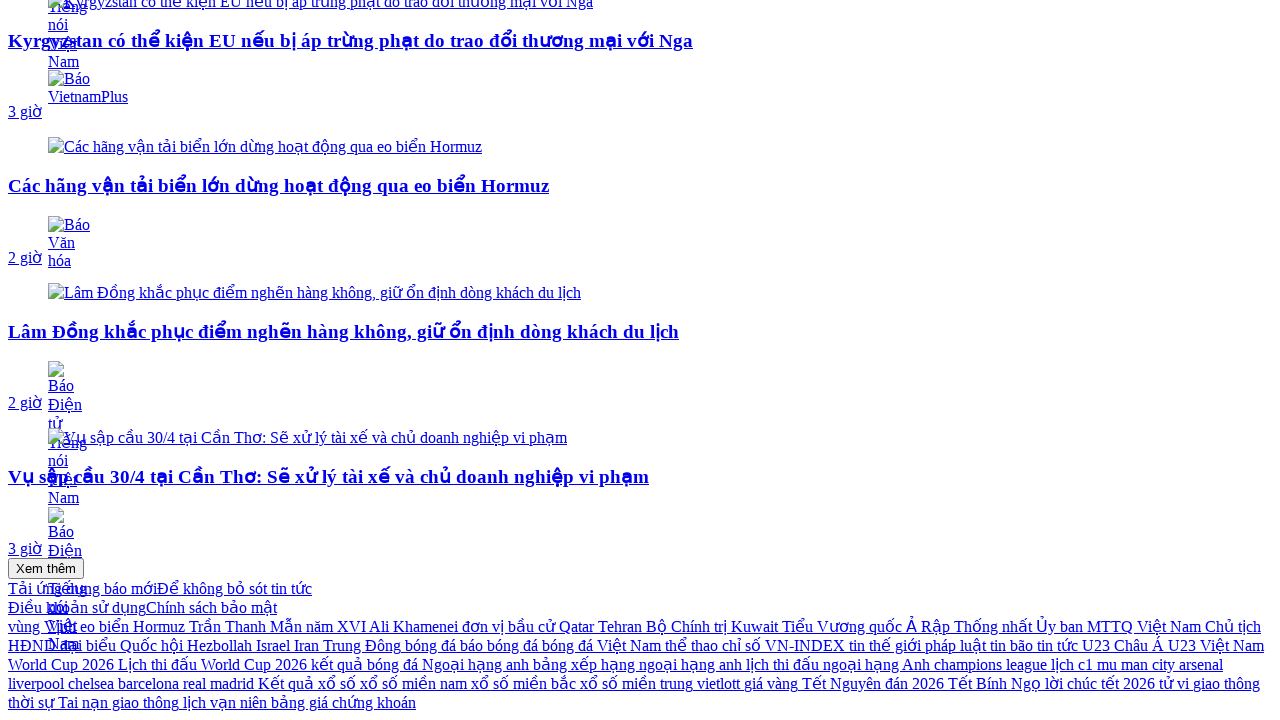

Waited 2 seconds for content to load after scroll (iteration 4/15)
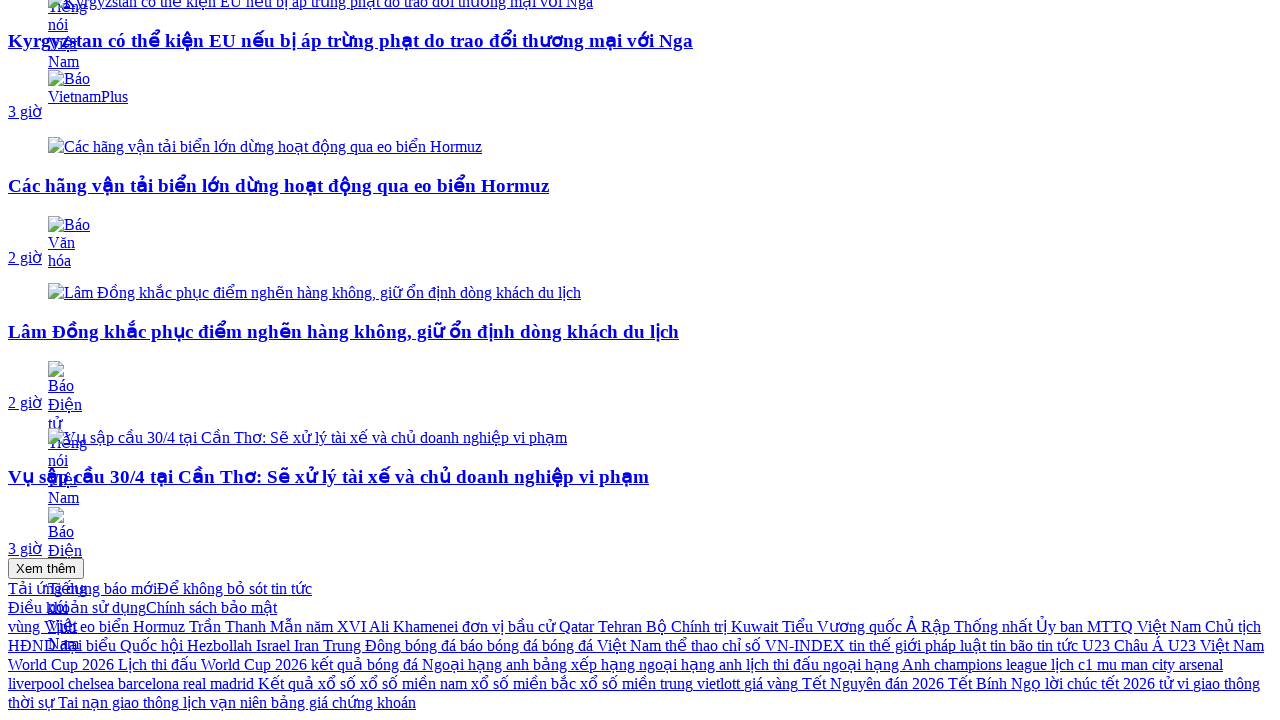

Pressed End key to scroll to bottom (iteration 5/15)
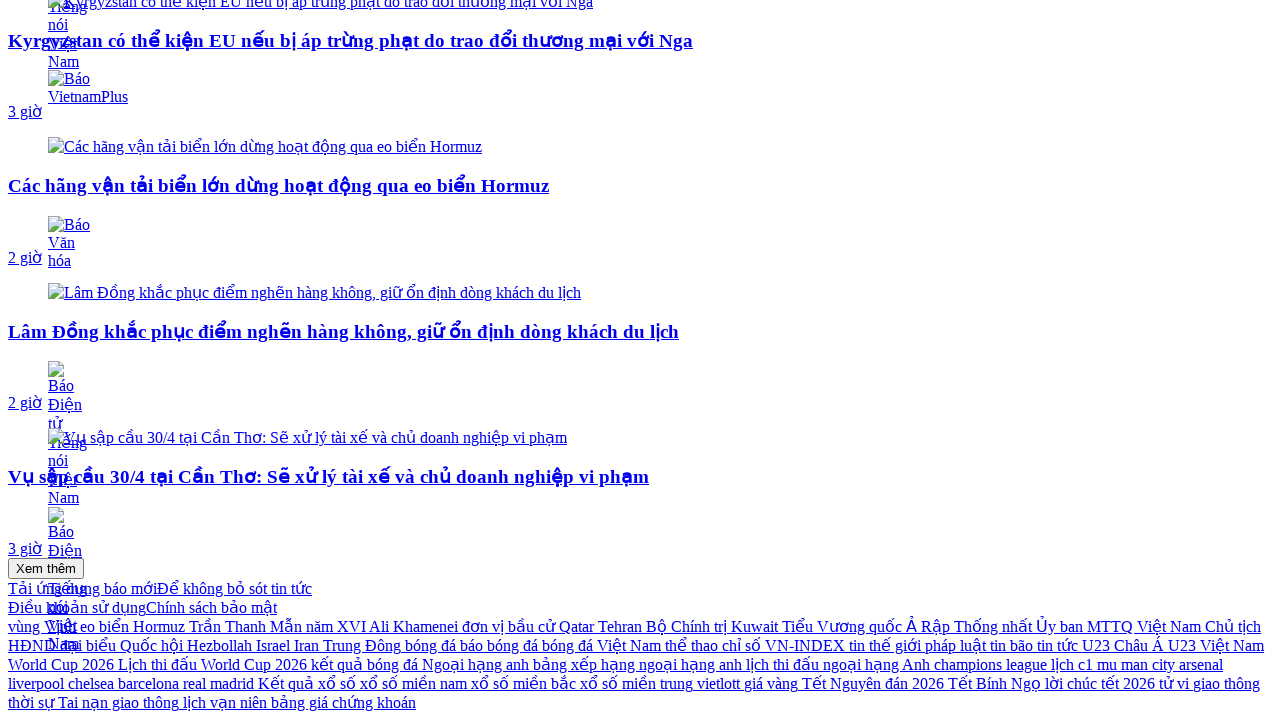

Waited 2 seconds for content to load after scroll (iteration 5/15)
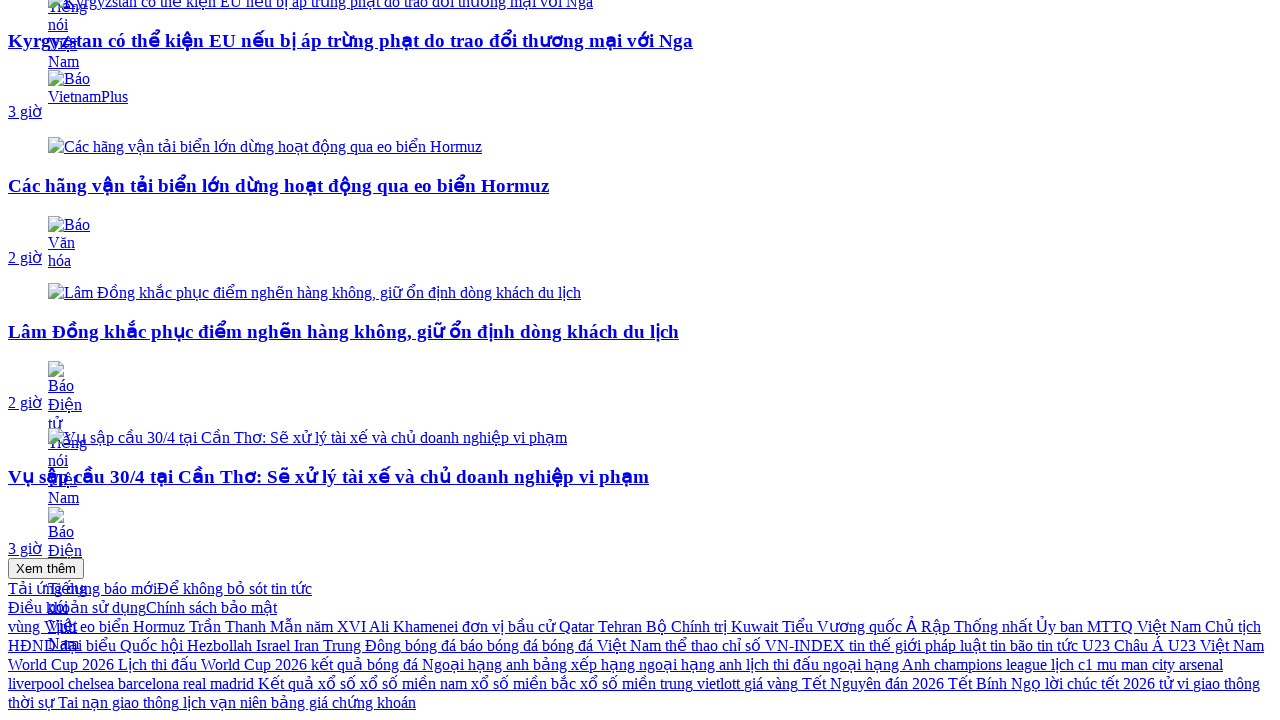

Pressed End key to scroll to bottom (iteration 6/15)
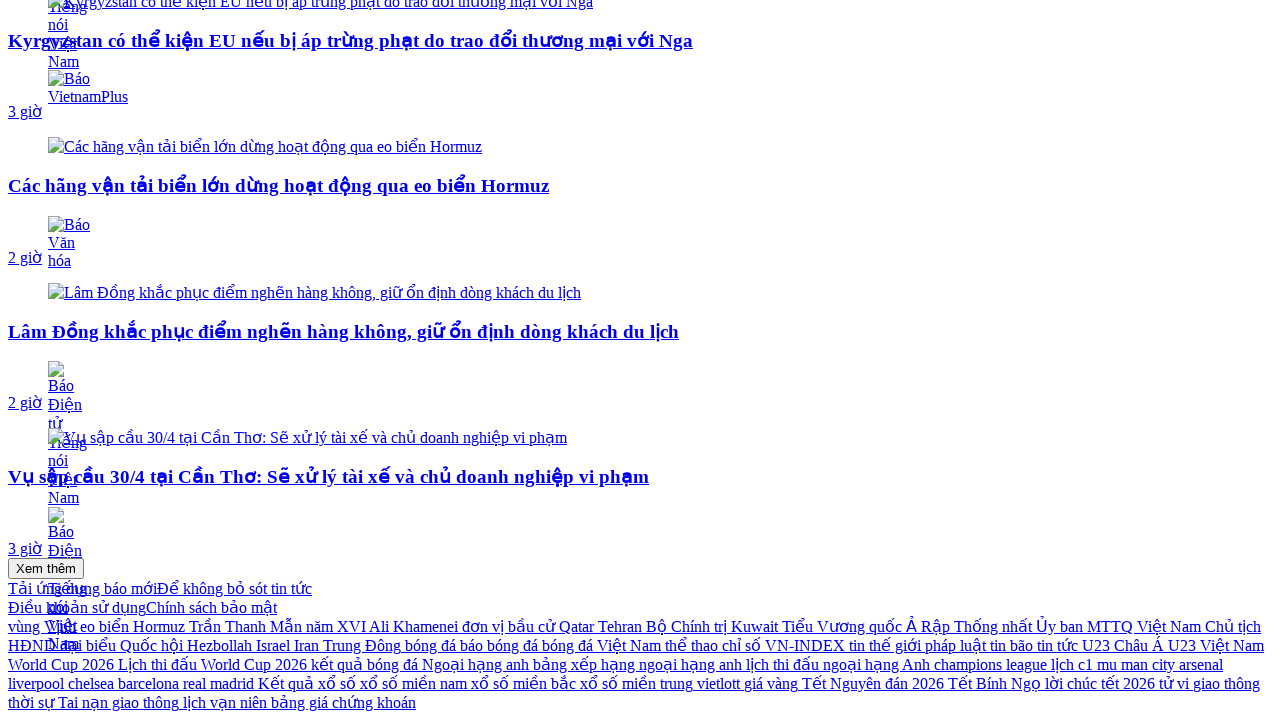

Waited 2 seconds for content to load after scroll (iteration 6/15)
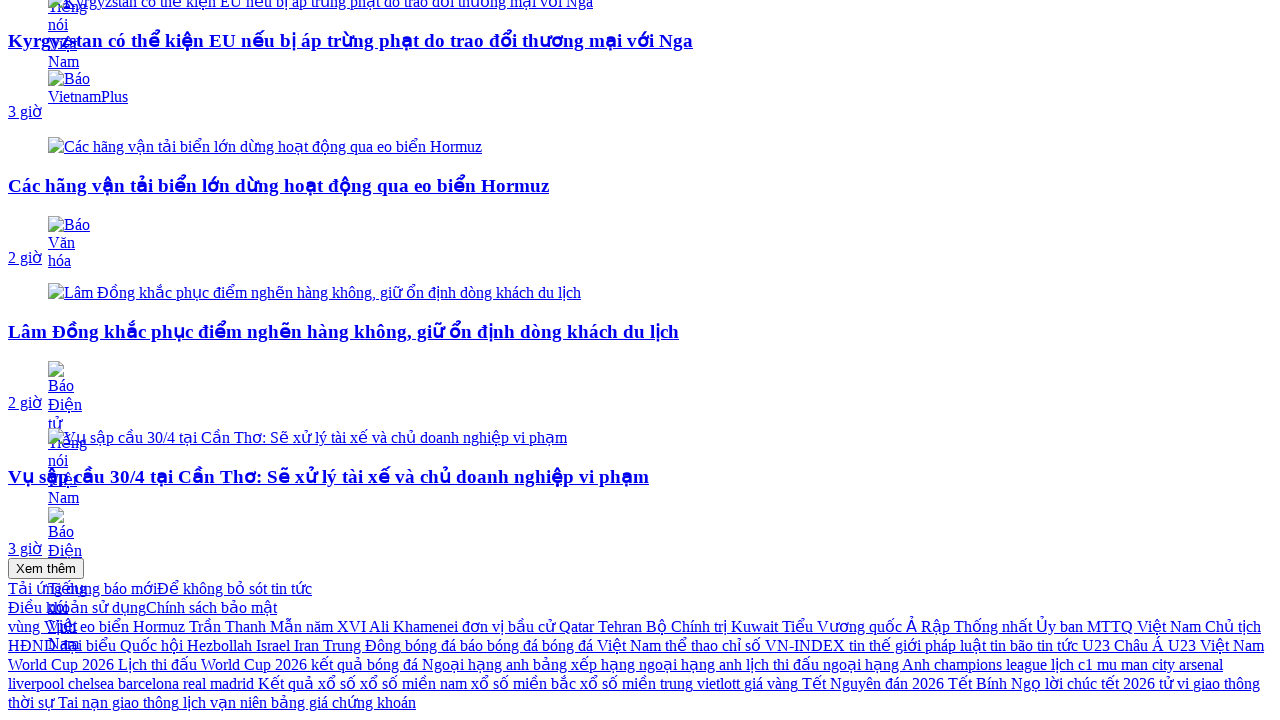

Pressed End key to scroll to bottom (iteration 7/15)
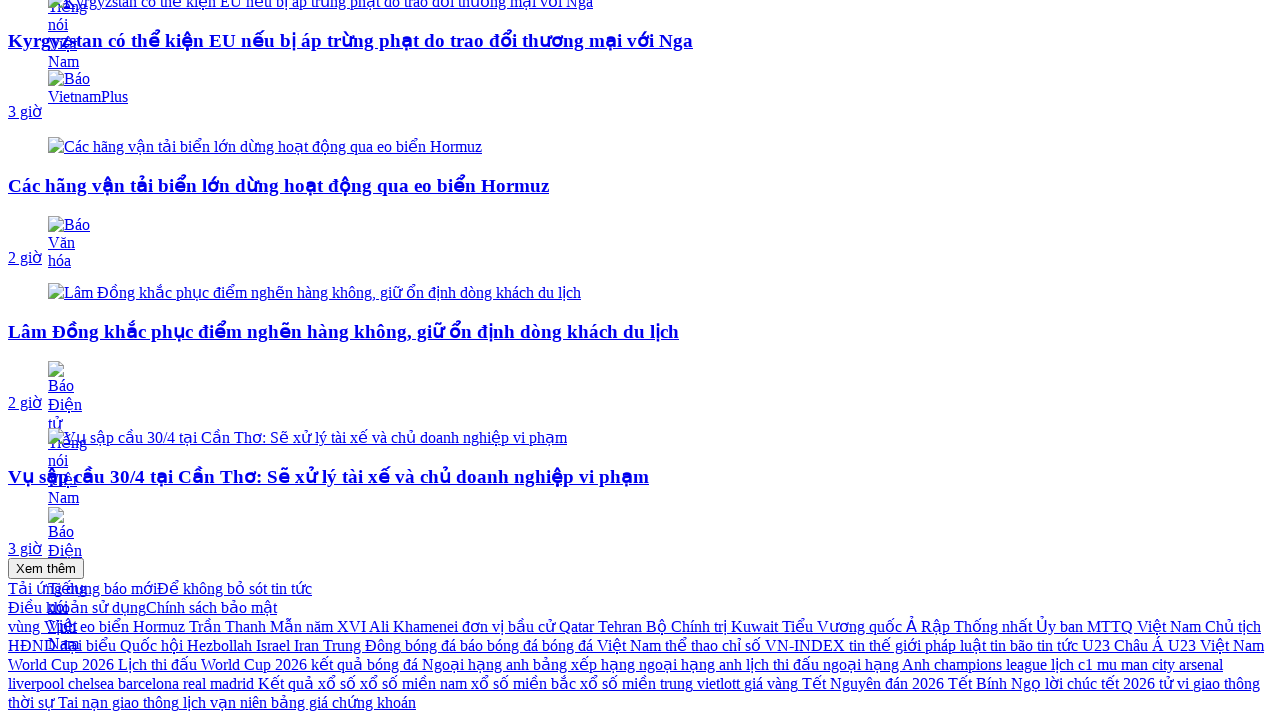

Waited 2 seconds for content to load after scroll (iteration 7/15)
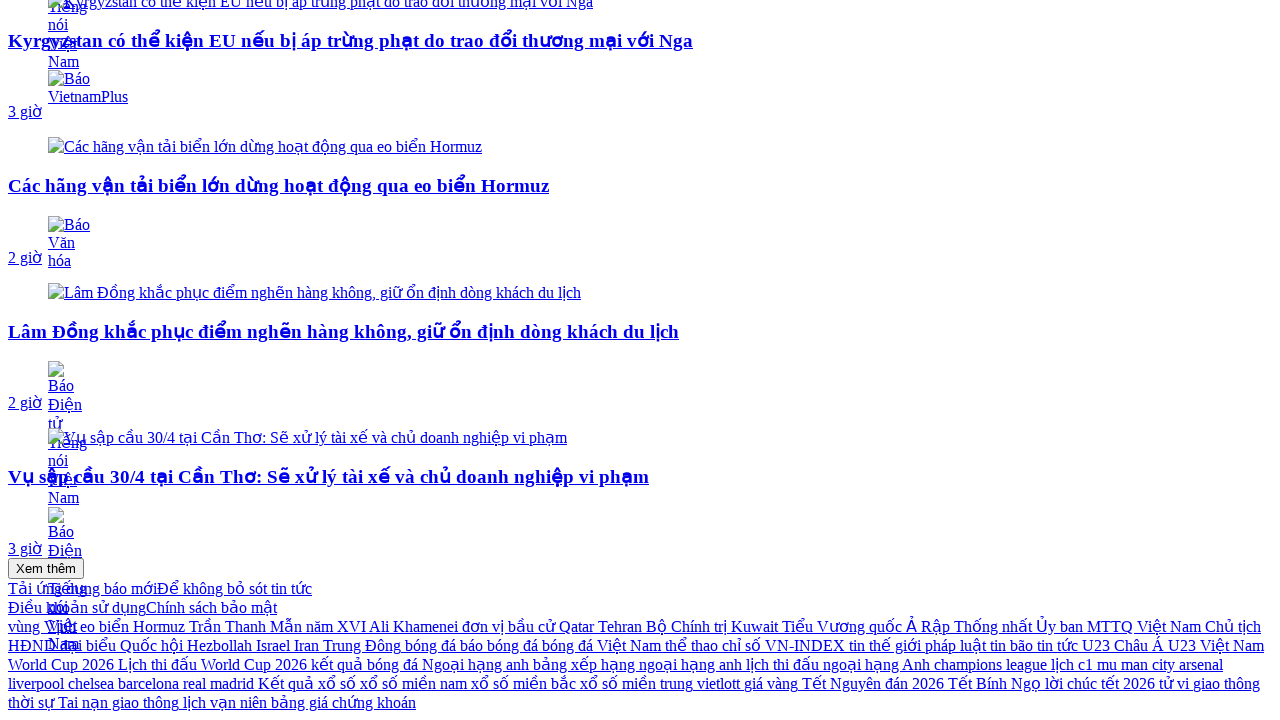

Pressed End key to scroll to bottom (iteration 8/15)
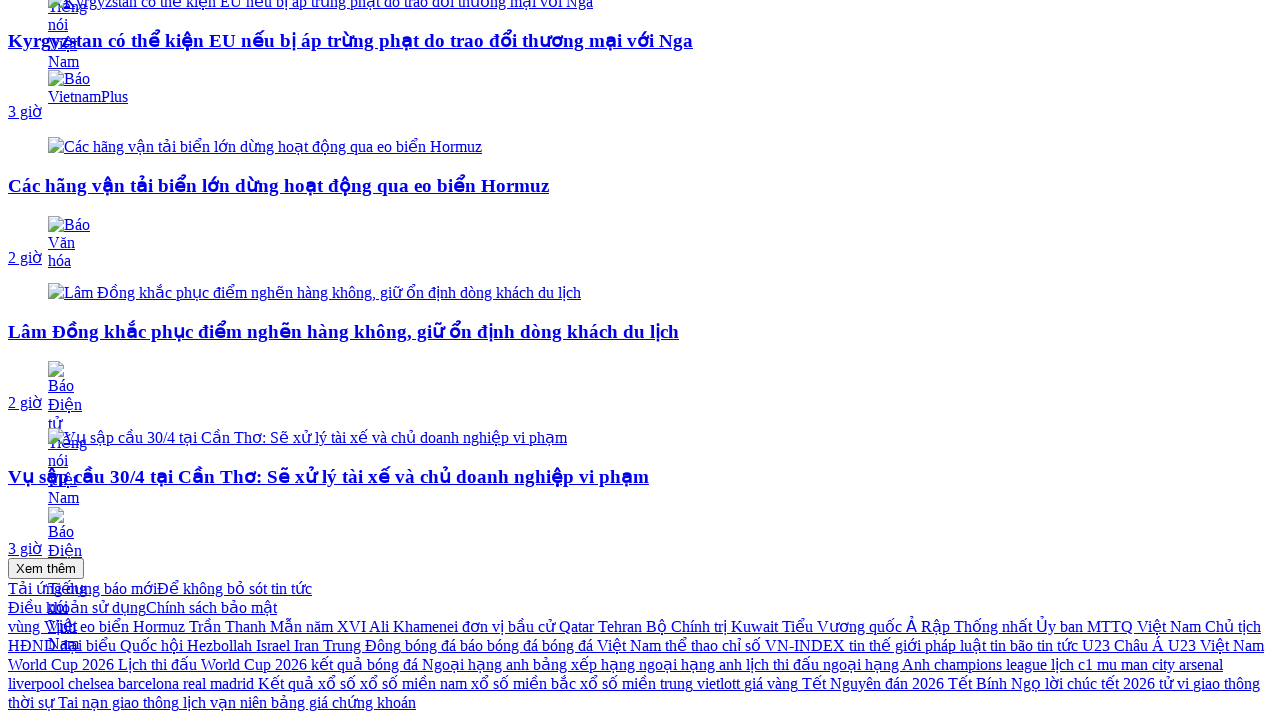

Waited 2 seconds for content to load after scroll (iteration 8/15)
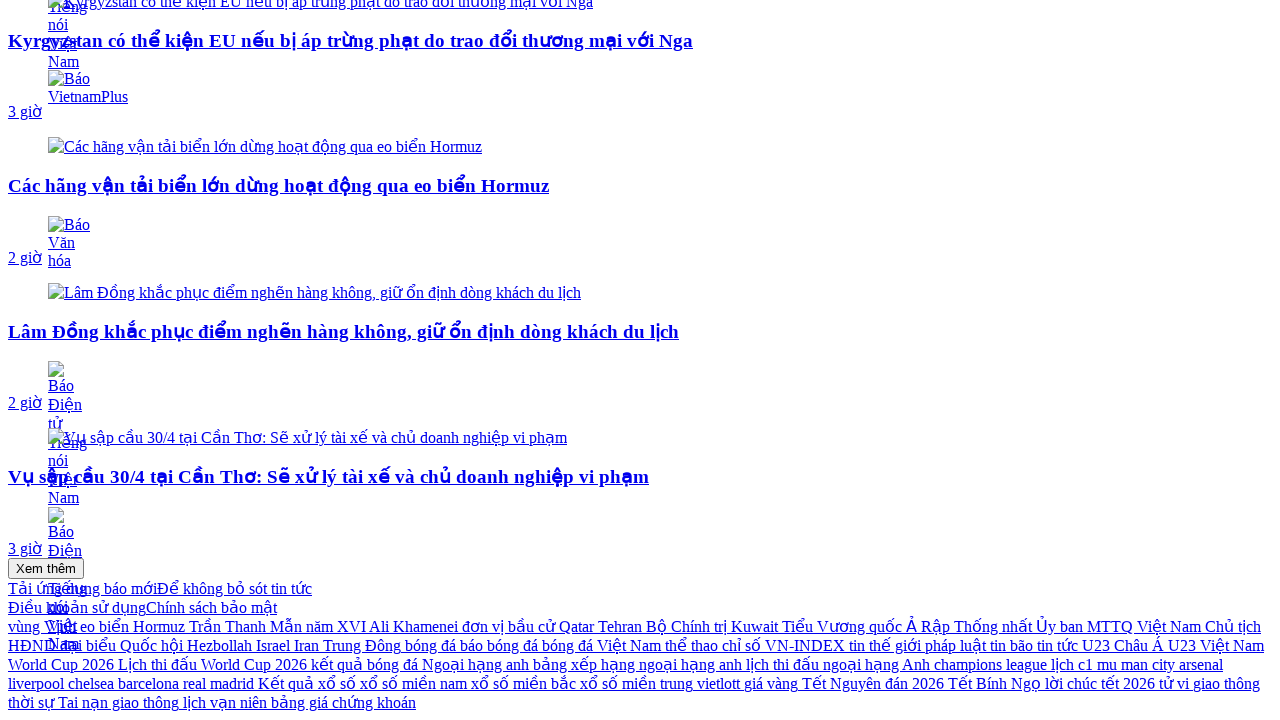

Pressed End key to scroll to bottom (iteration 9/15)
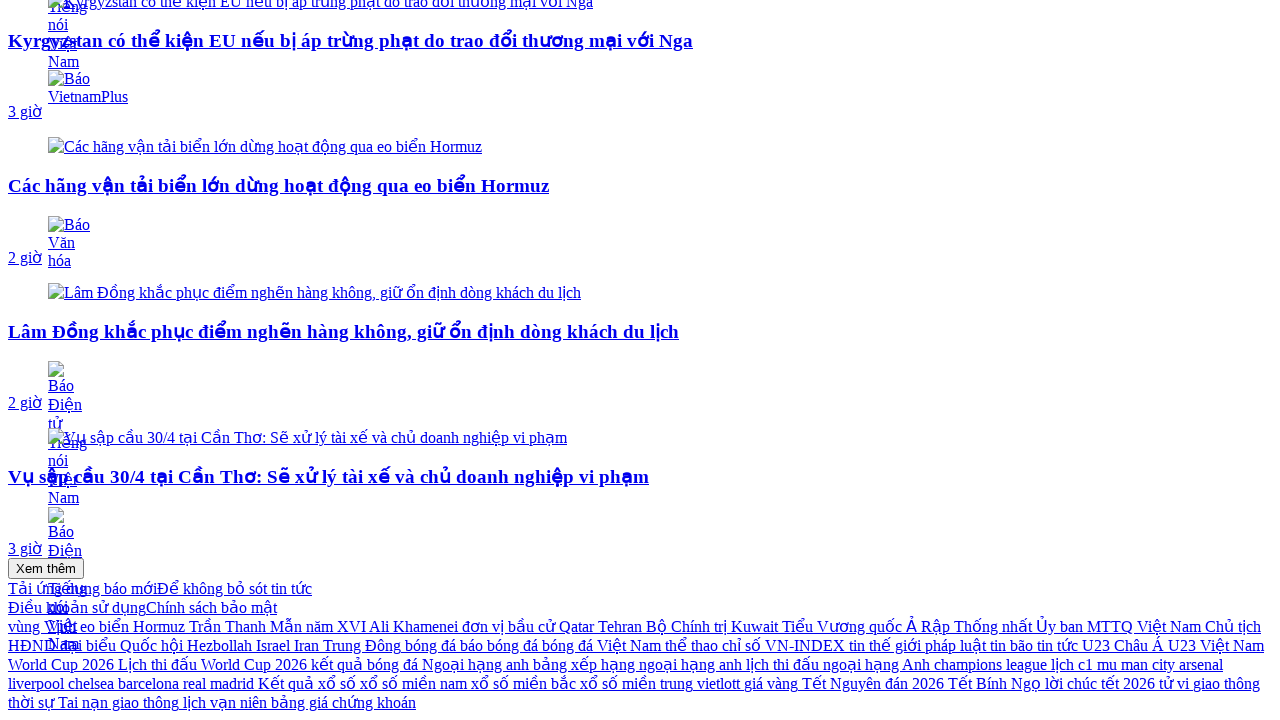

Waited 2 seconds for content to load after scroll (iteration 9/15)
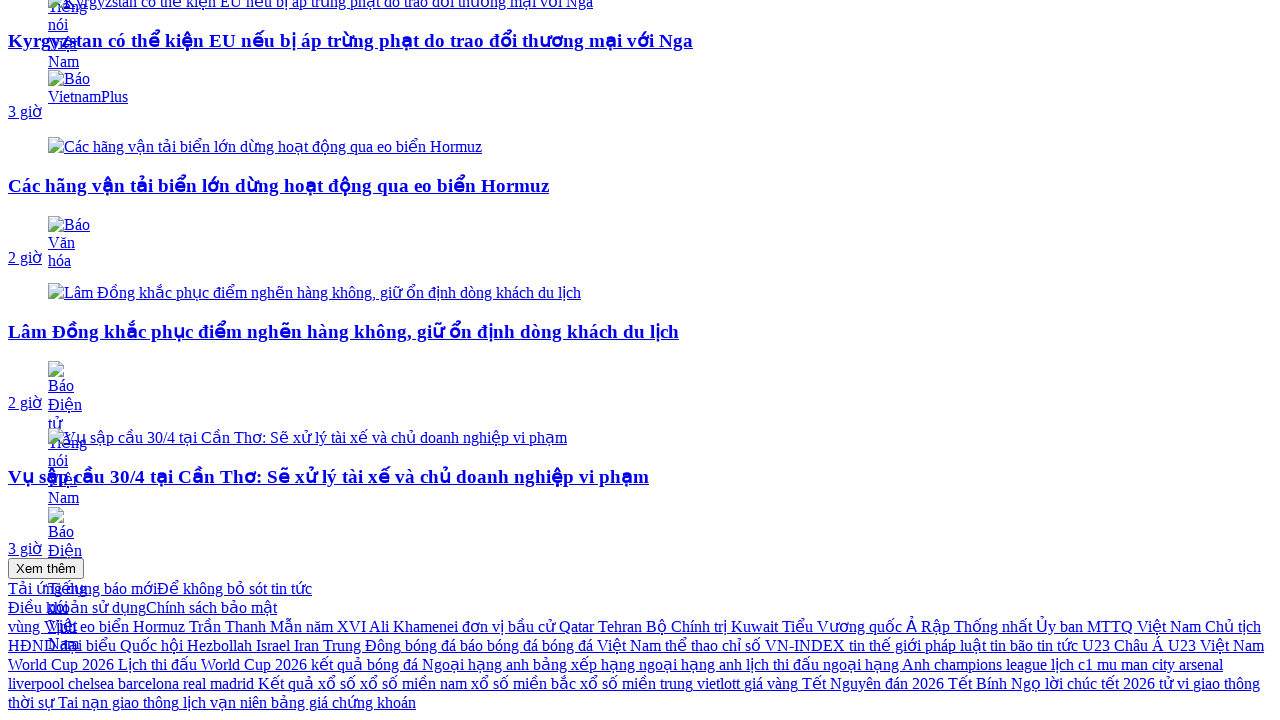

Pressed End key to scroll to bottom (iteration 10/15)
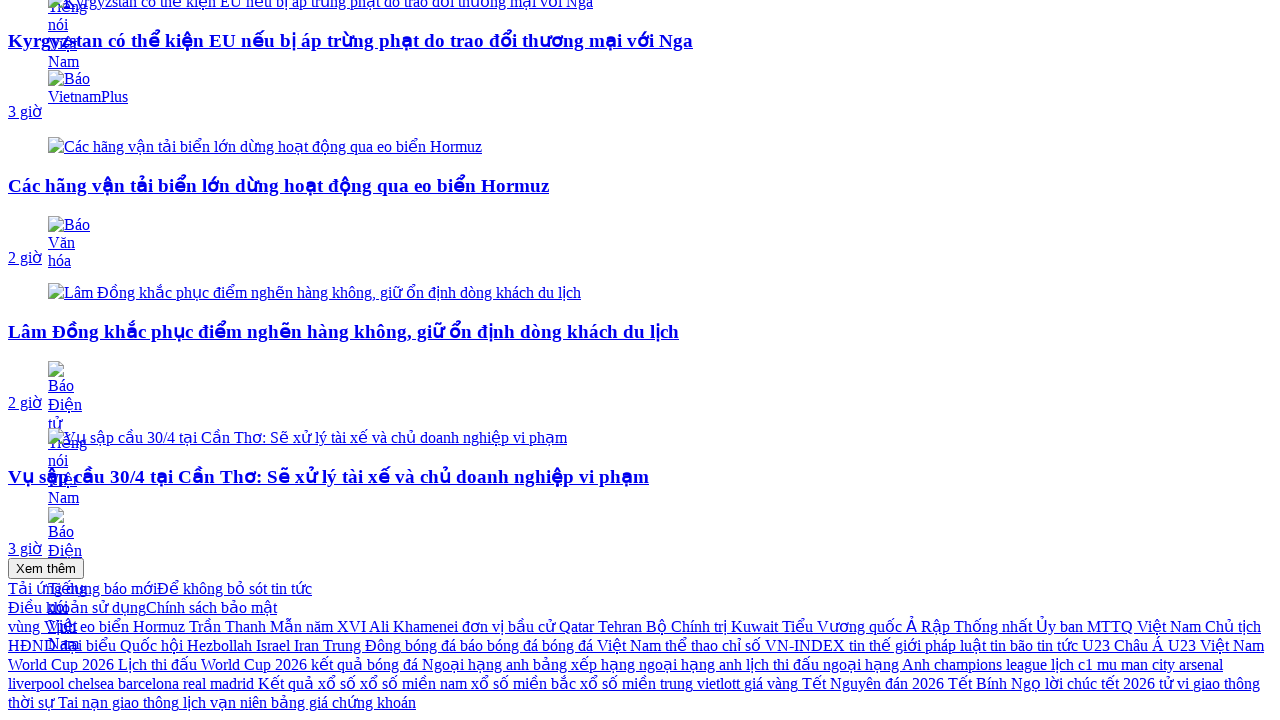

Waited 2 seconds for content to load after scroll (iteration 10/15)
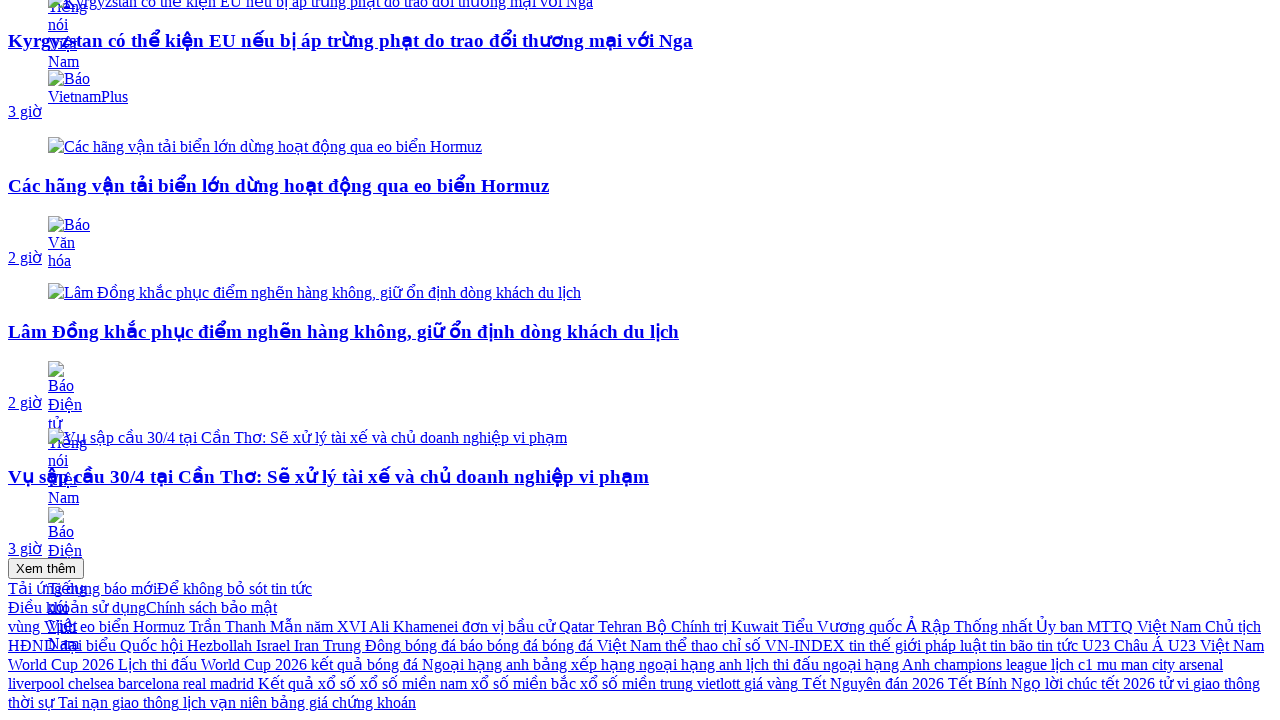

Pressed End key to scroll to bottom (iteration 11/15)
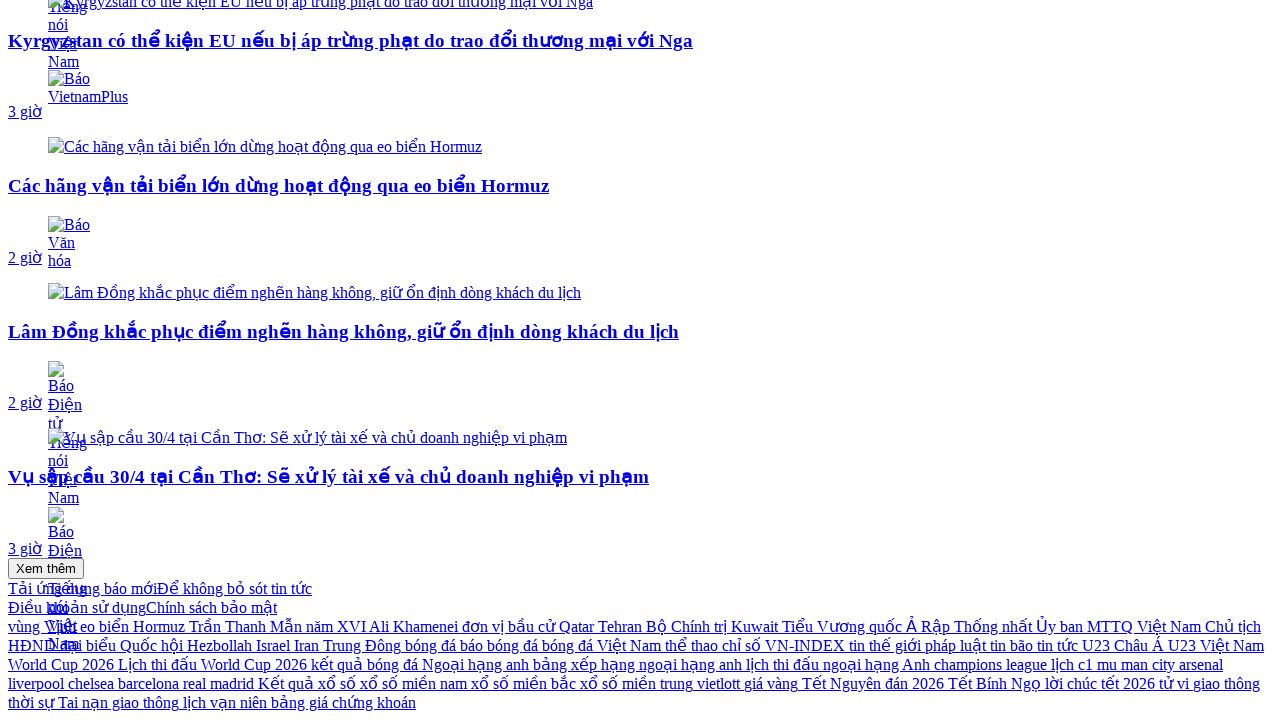

Waited 2 seconds for content to load after scroll (iteration 11/15)
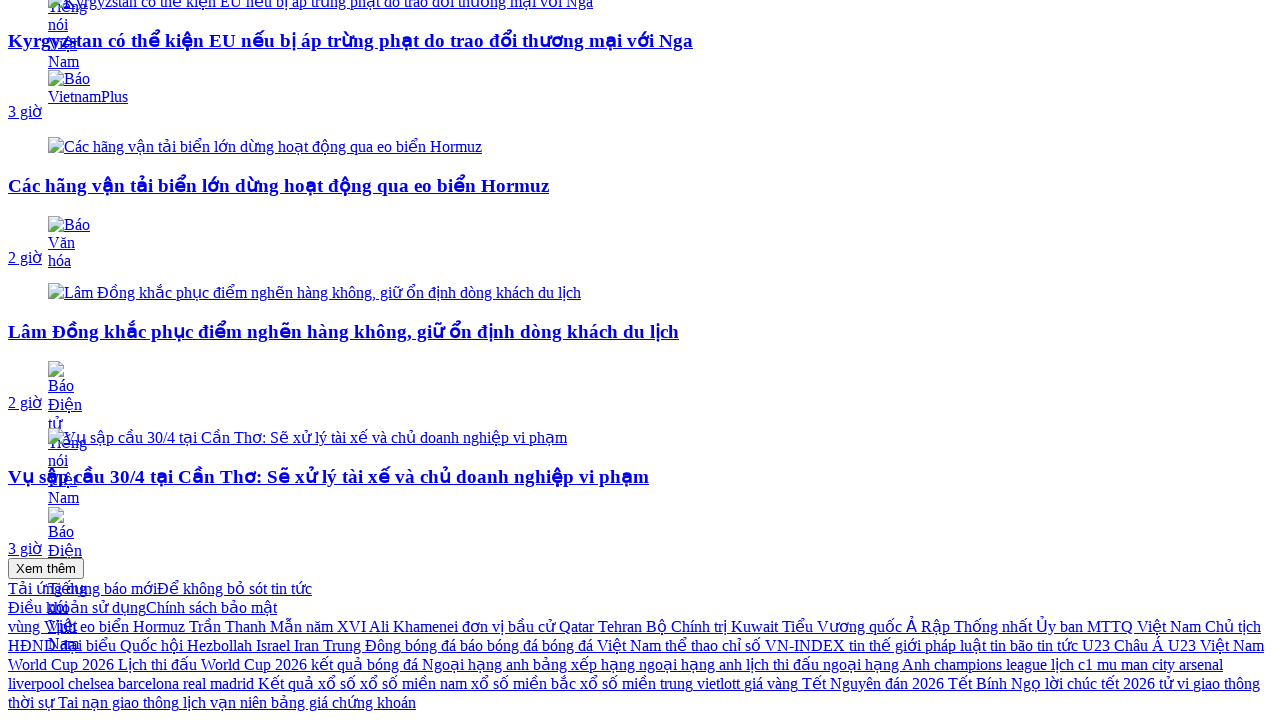

Pressed End key to scroll to bottom (iteration 12/15)
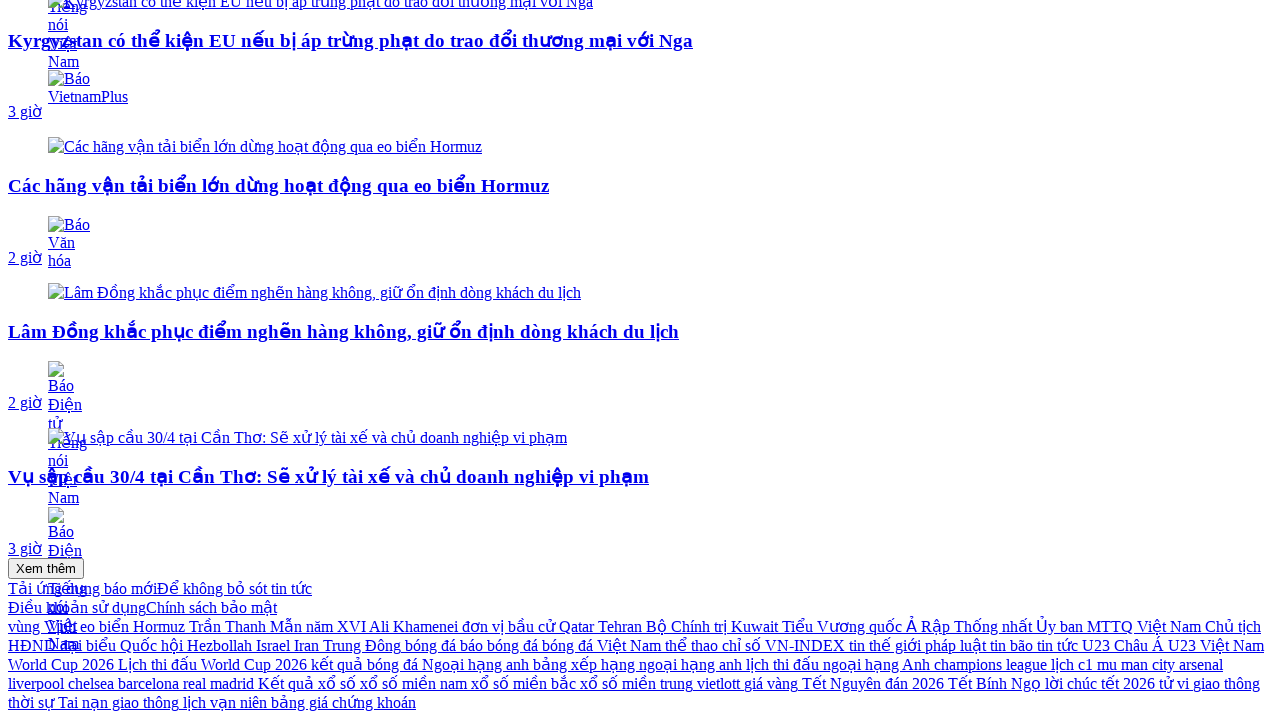

Waited 2 seconds for content to load after scroll (iteration 12/15)
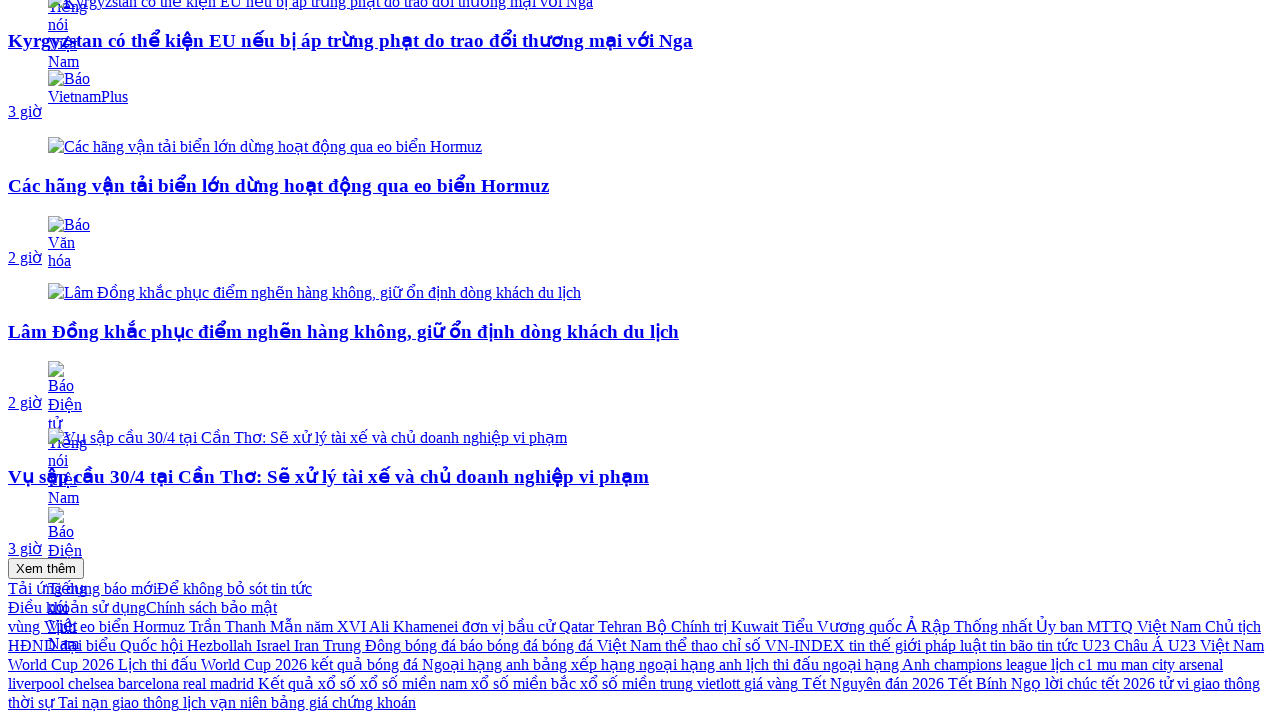

Pressed End key to scroll to bottom (iteration 13/15)
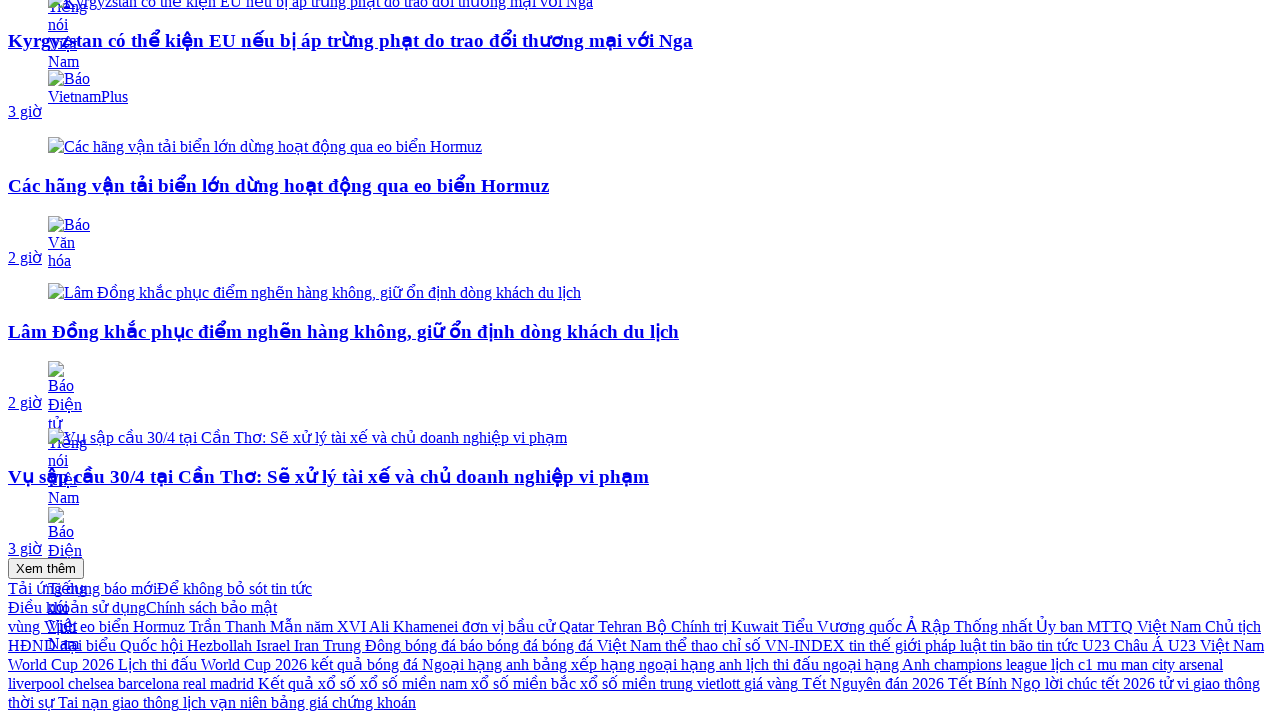

Waited 2 seconds for content to load after scroll (iteration 13/15)
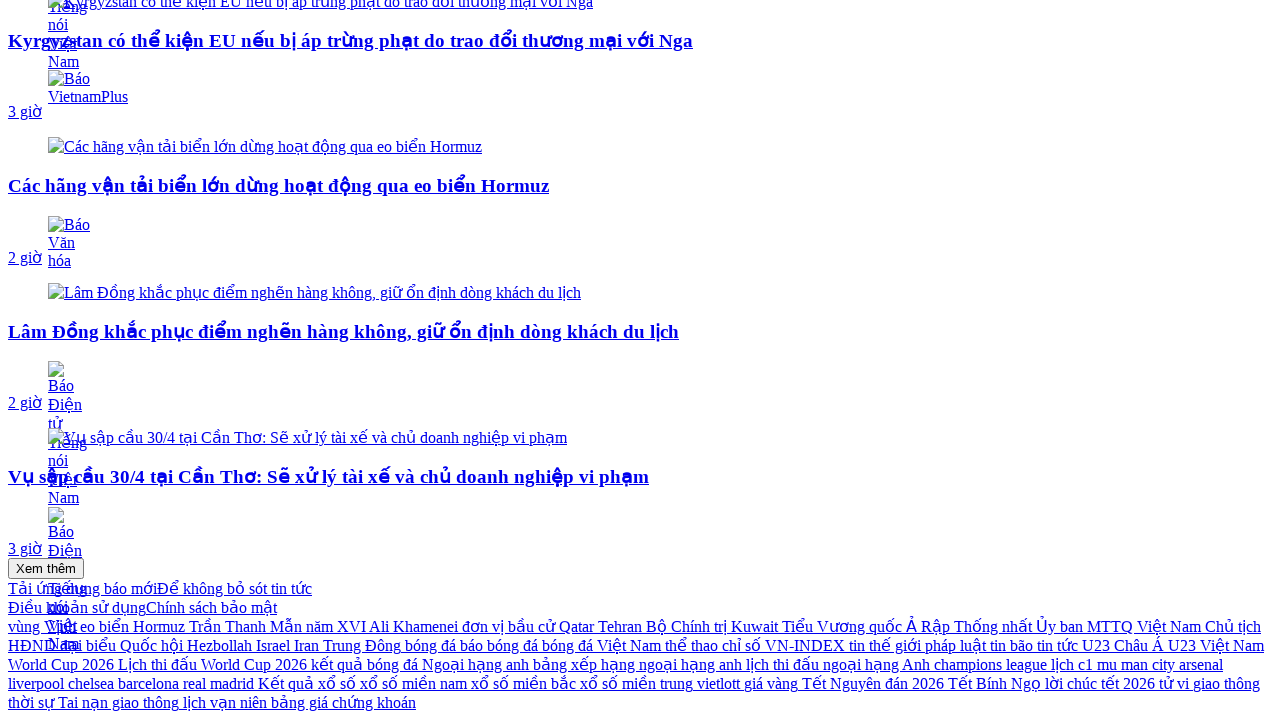

Pressed End key to scroll to bottom (iteration 14/15)
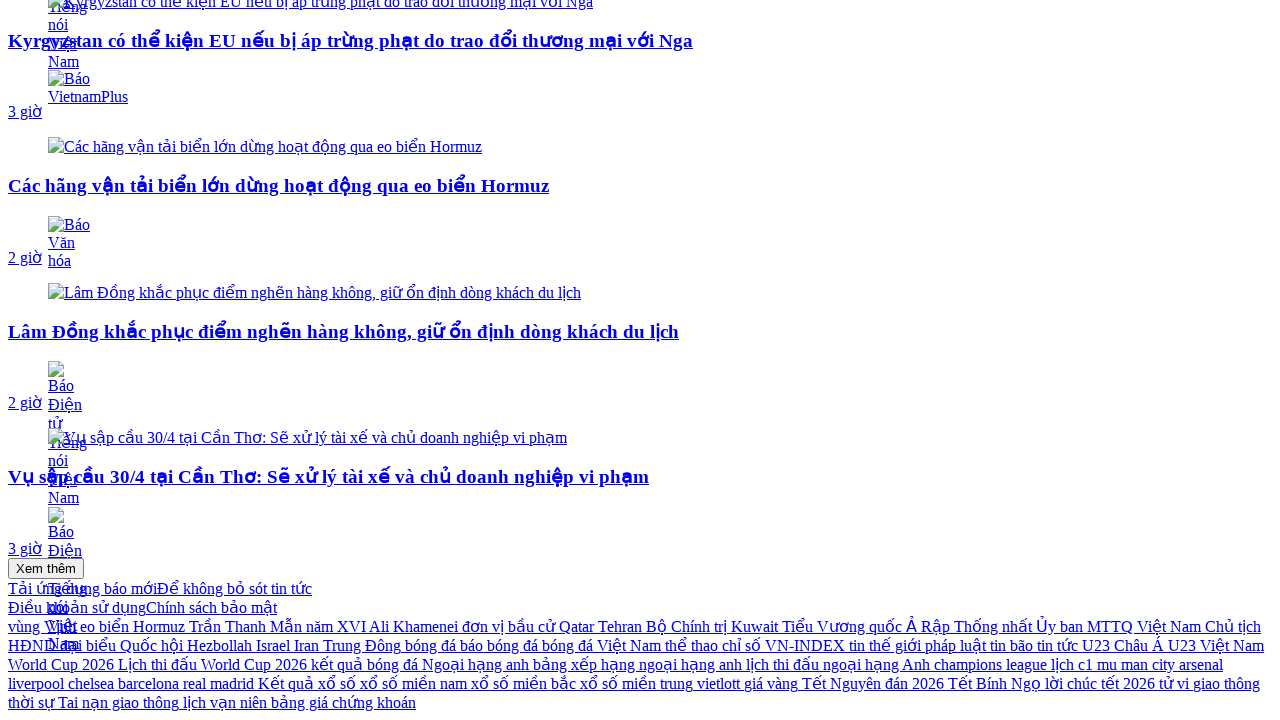

Waited 2 seconds for content to load after scroll (iteration 14/15)
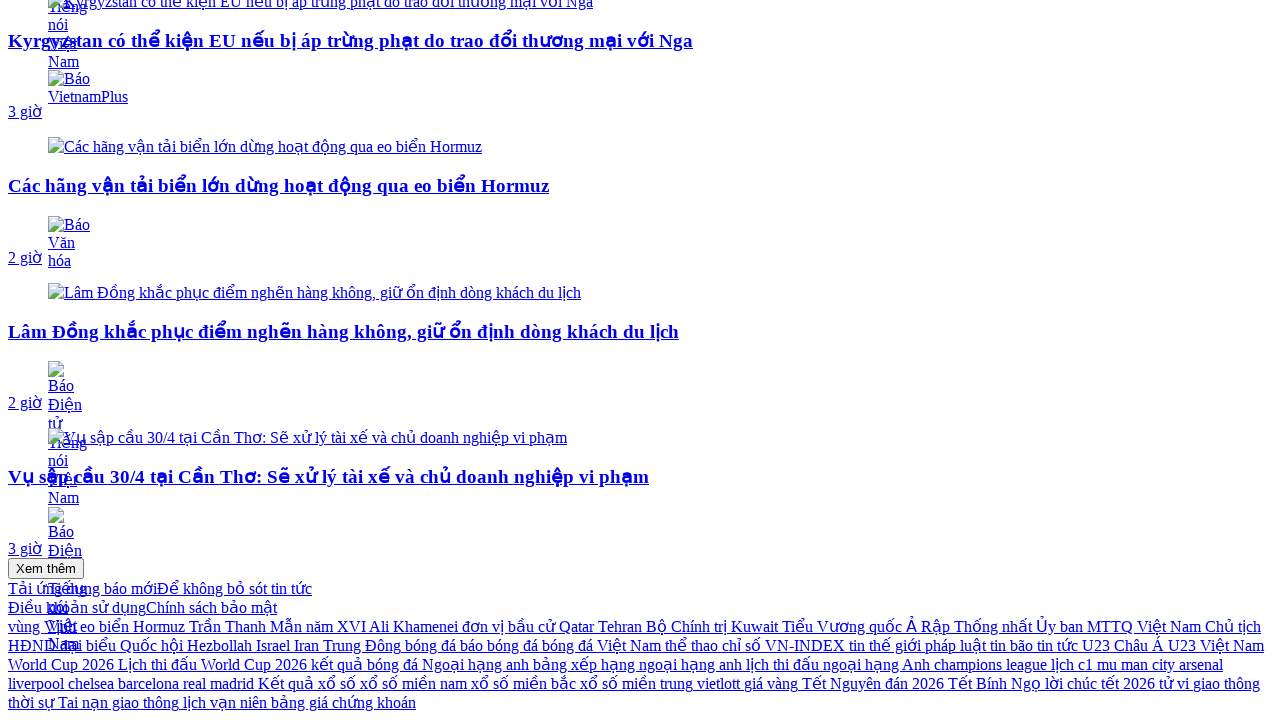

Pressed End key to scroll to bottom (iteration 15/15)
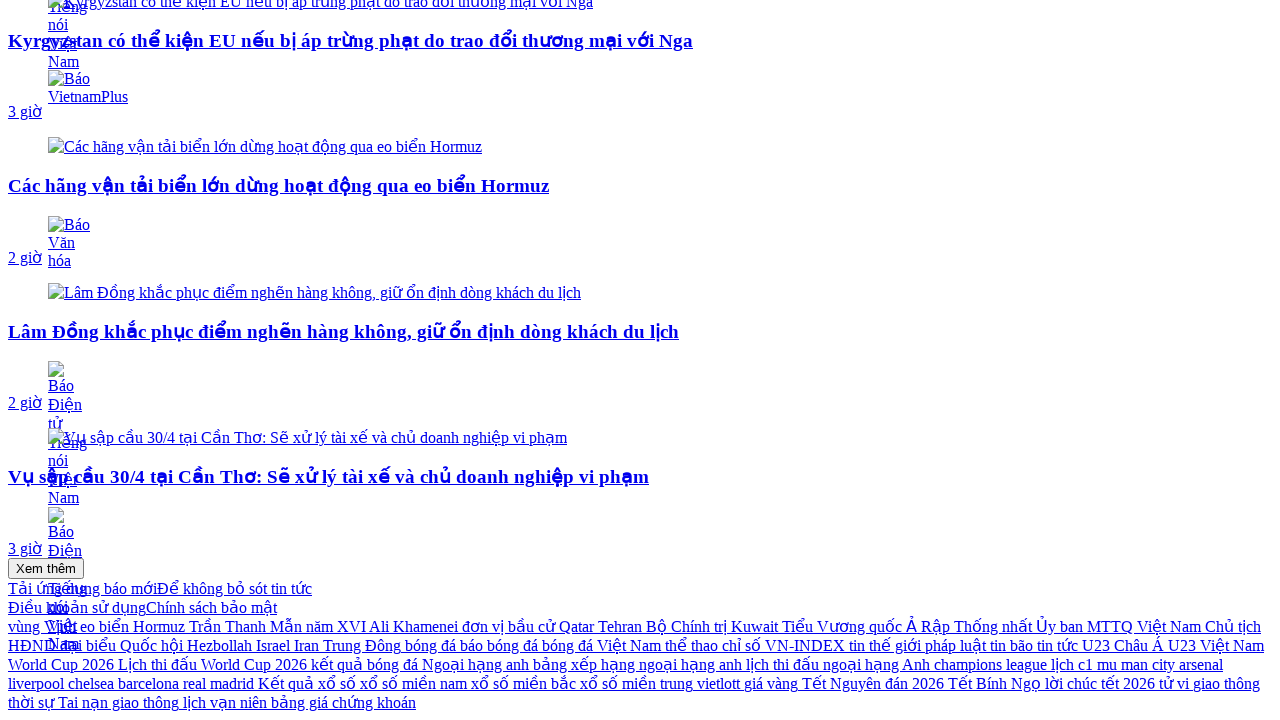

Waited 2 seconds for content to load after scroll (iteration 15/15)
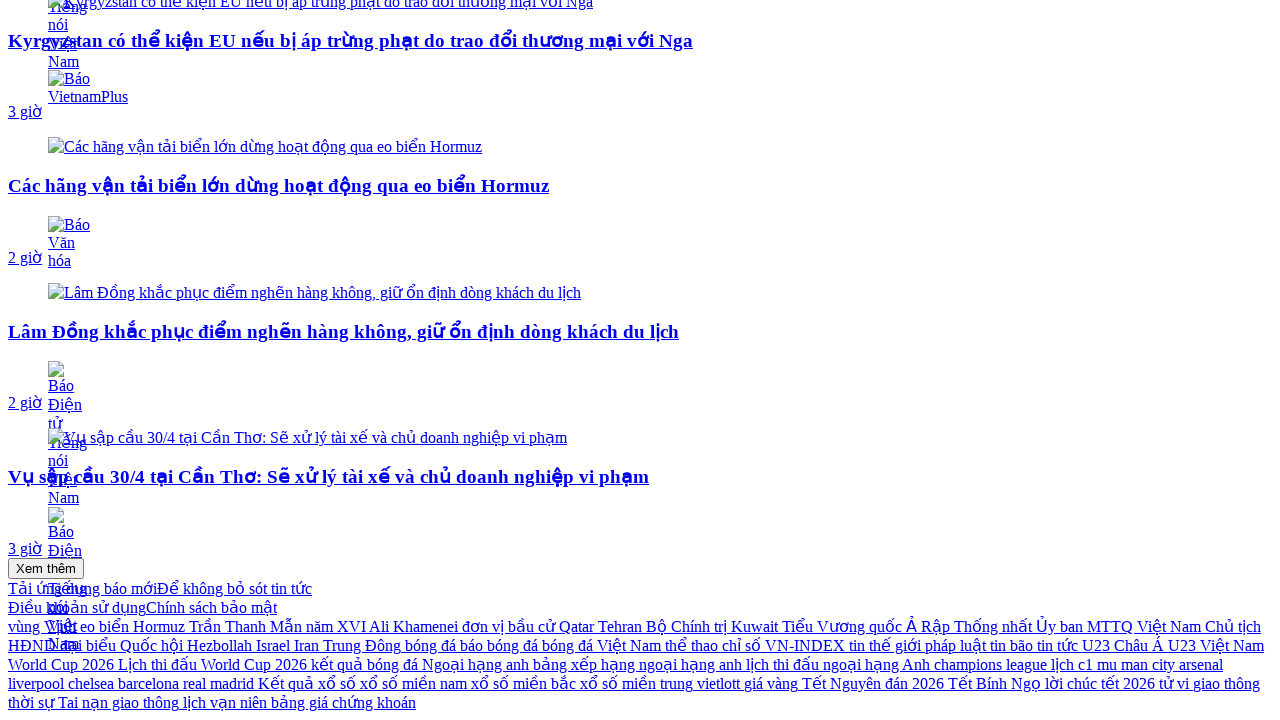

Waited 3 seconds for final content to fully load
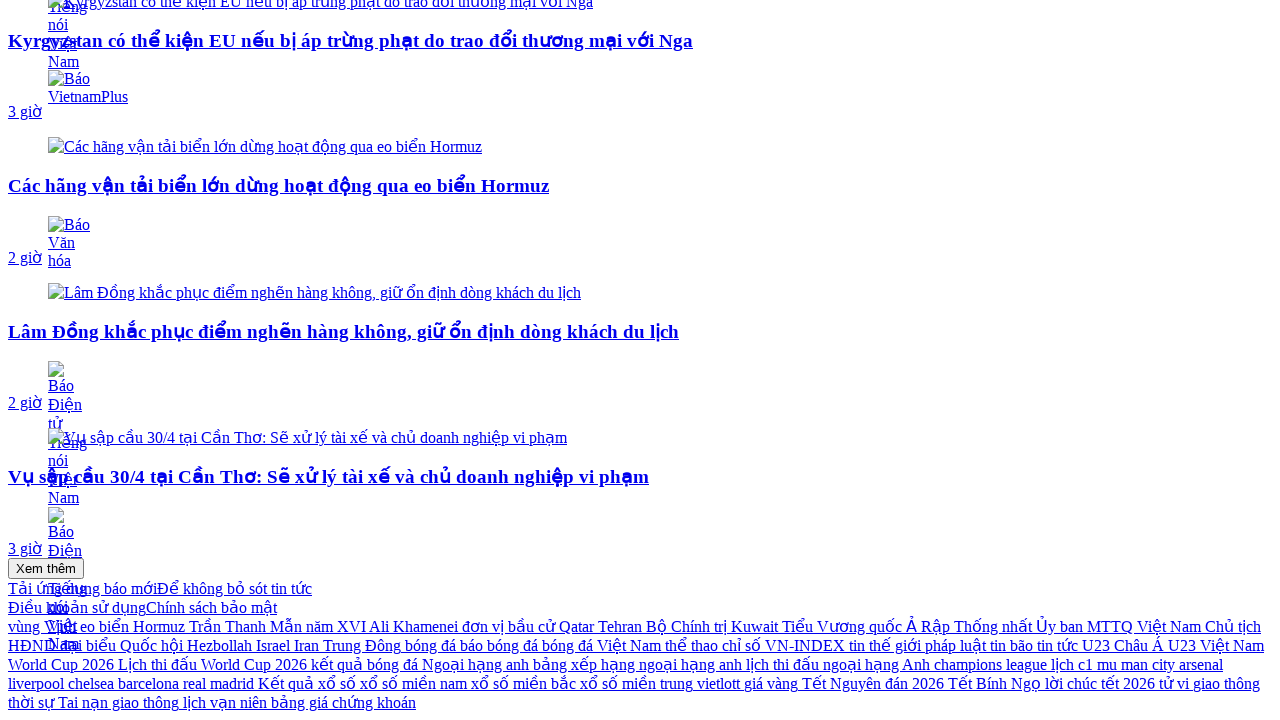

Verified that article cards have loaded on the page
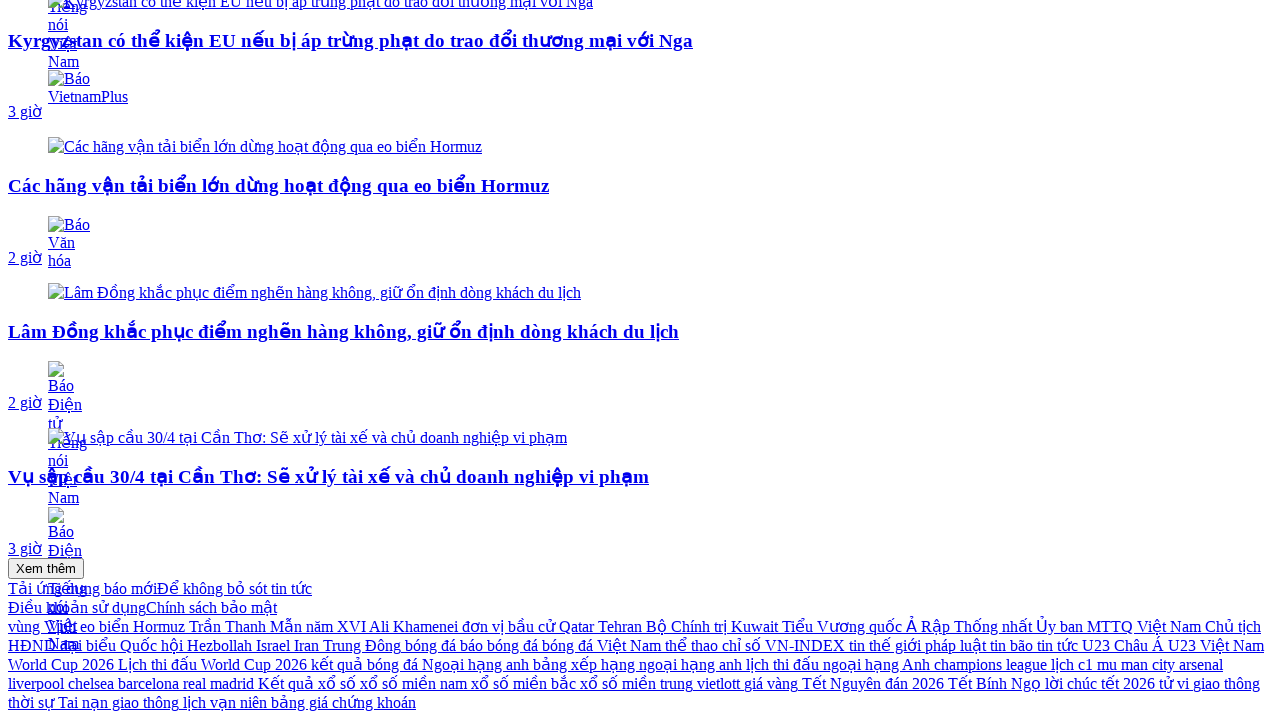

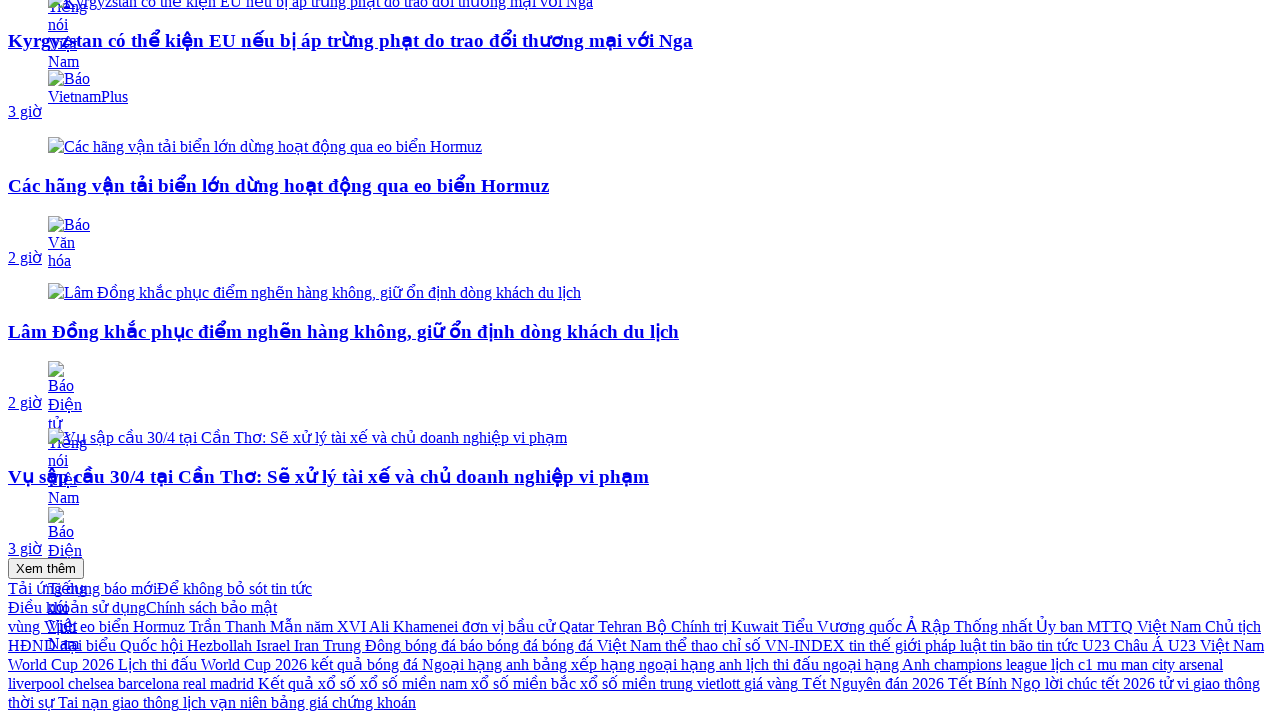